Tests that a user can fill a number input field with numeric characters and verifies the value is correctly entered

Starting URL: https://the-internet.herokuapp.com

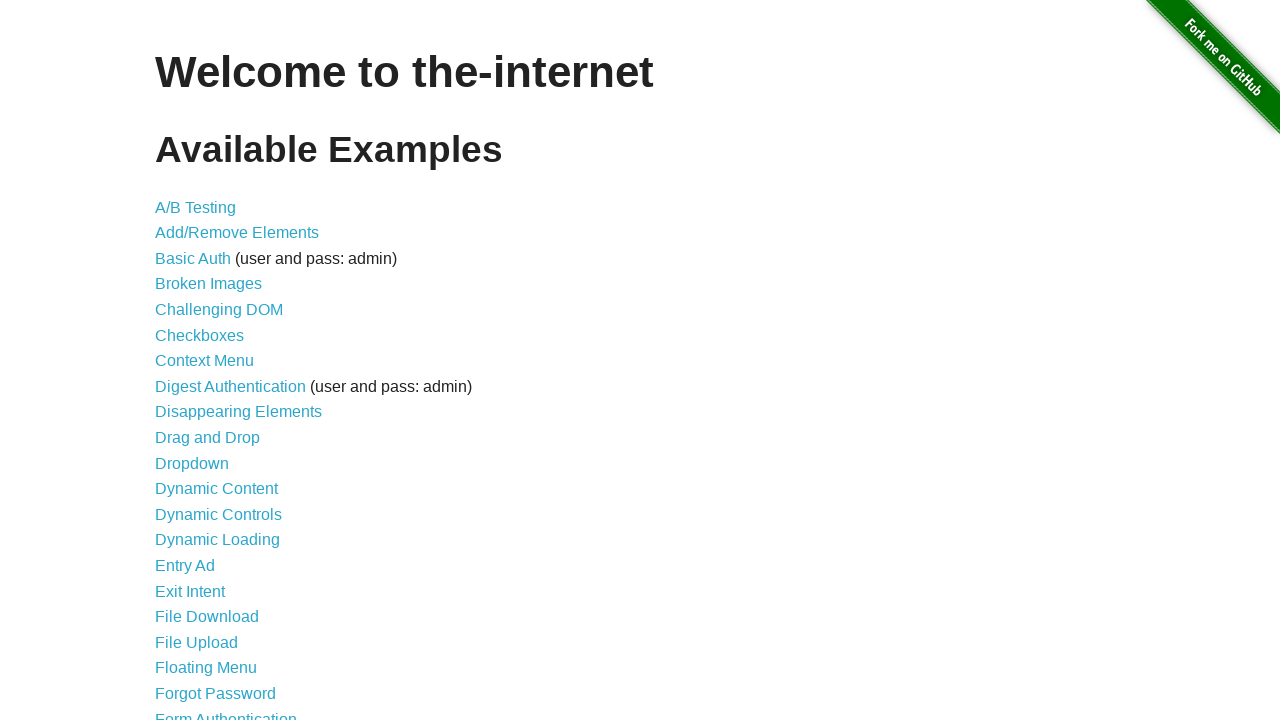

Navigated to the-internet.herokuapp.com homepage
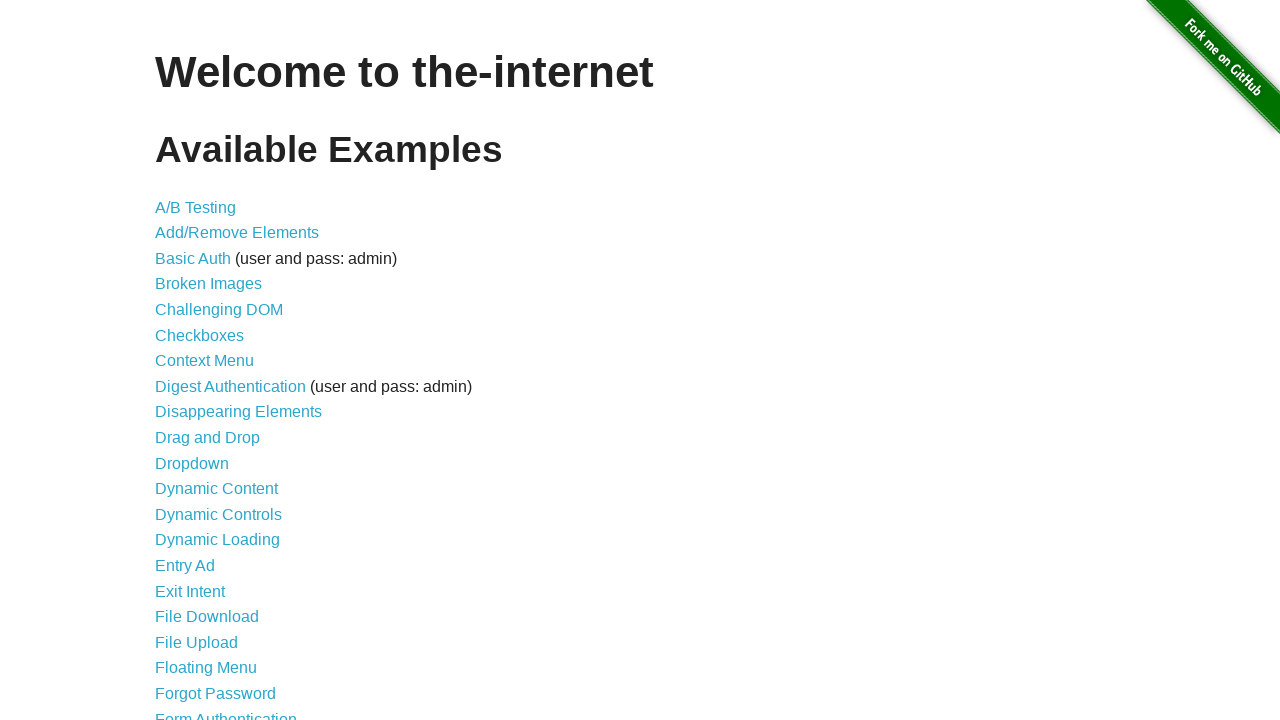

Clicked link to navigate to inputs page at (176, 361) on a[href='/inputs']
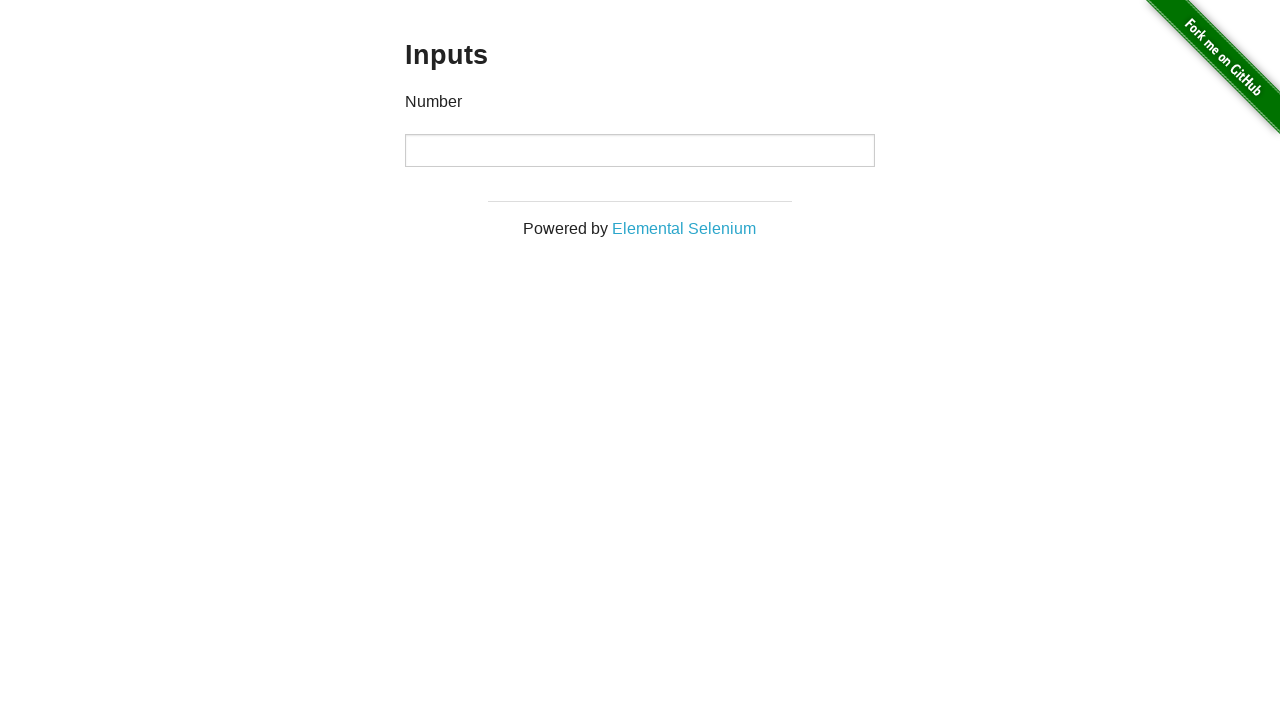

Inputs page loaded and number input field is visible
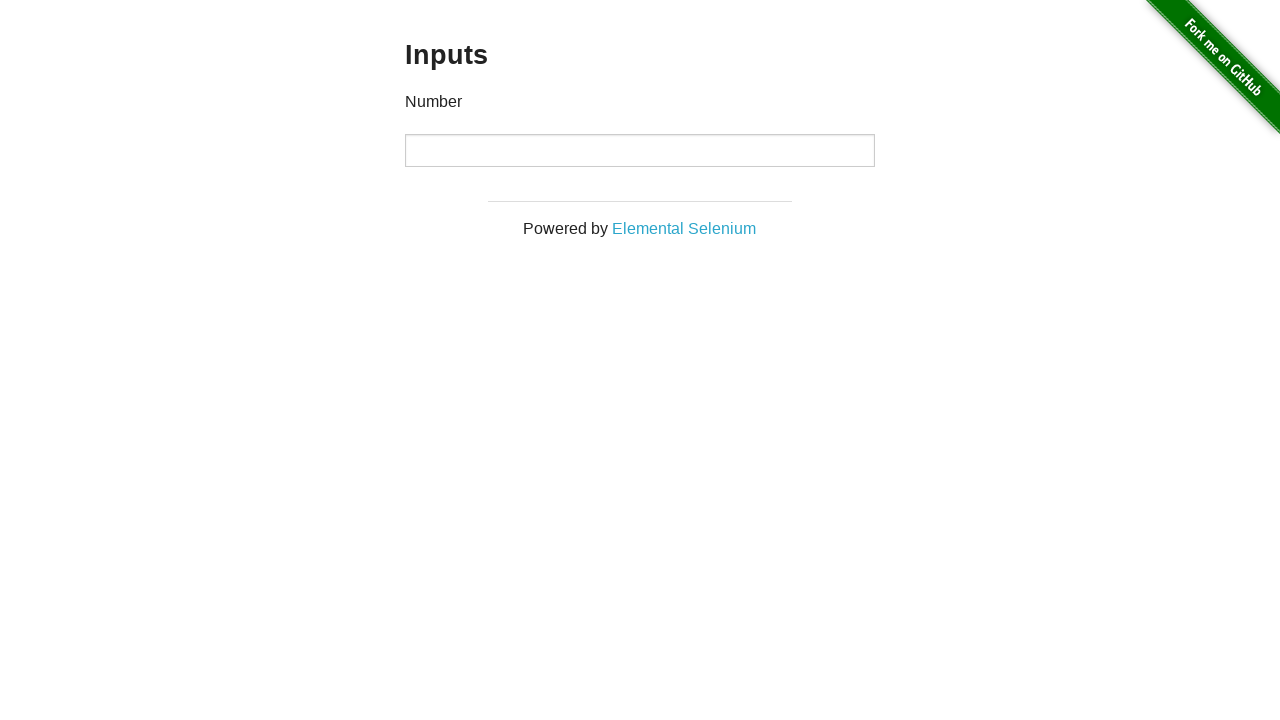

Filled number input field with value '123' on input[type='number']
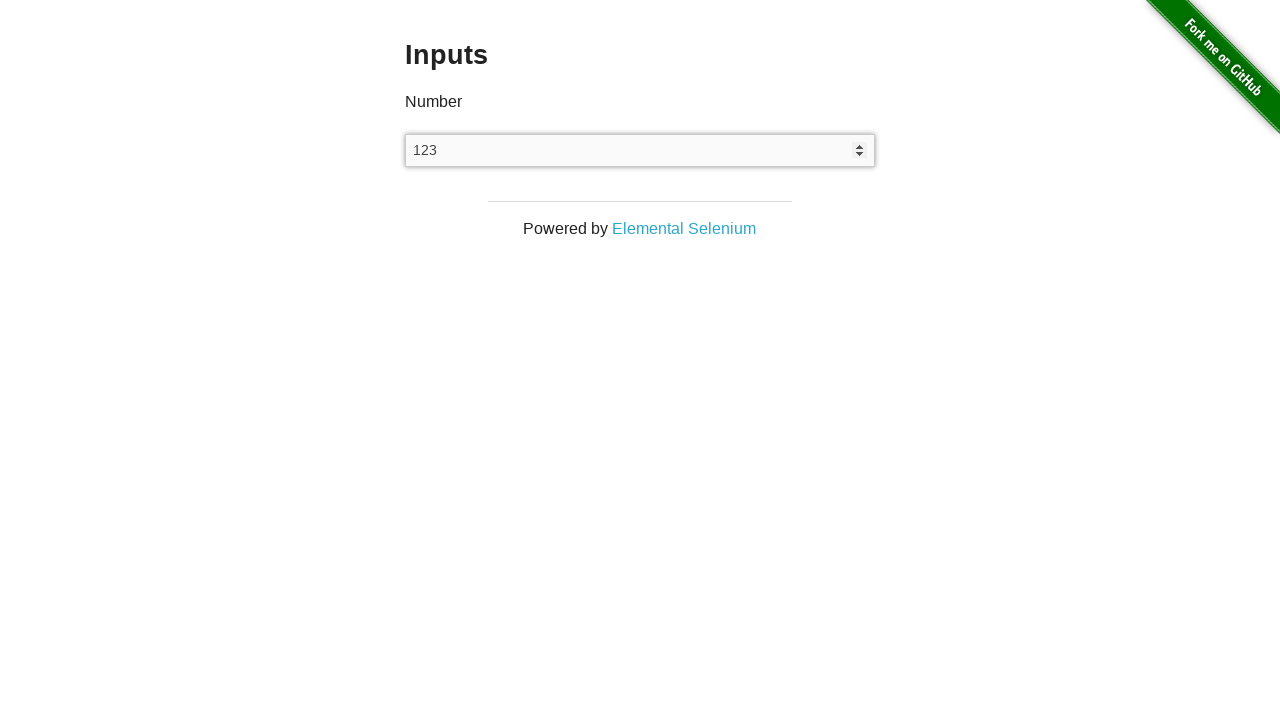

Verified number input field contains the correct value '123'
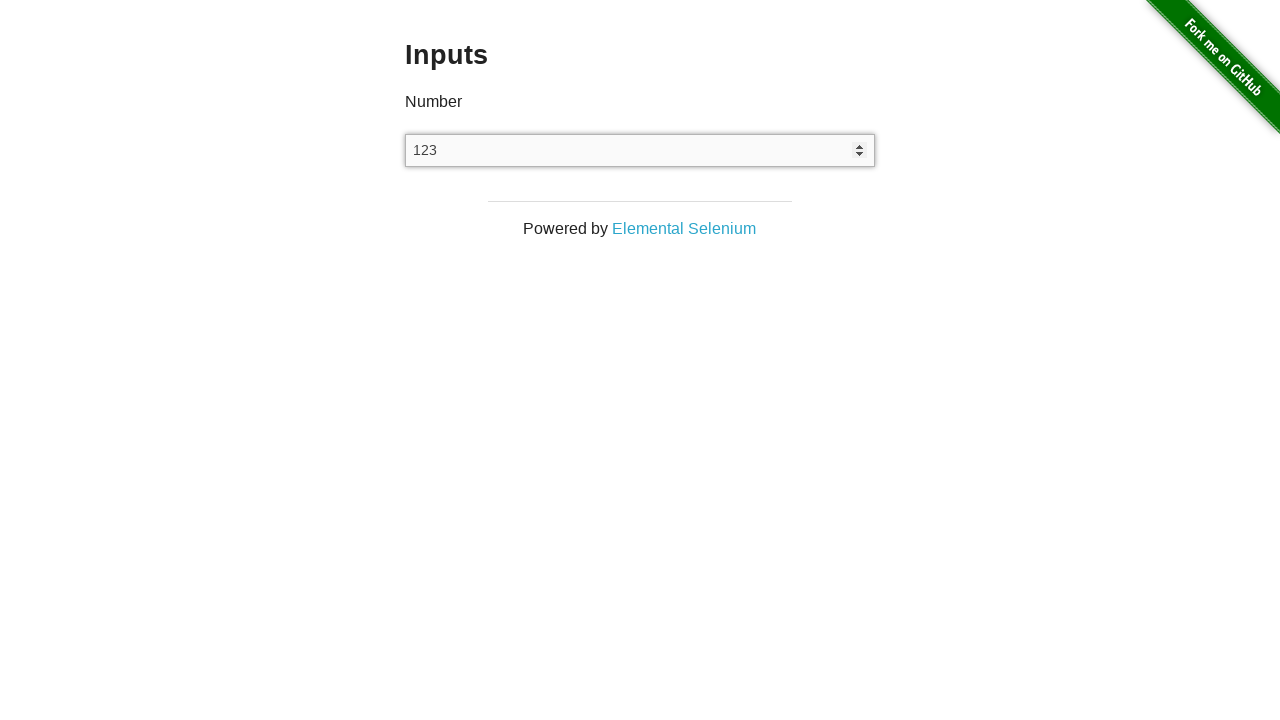

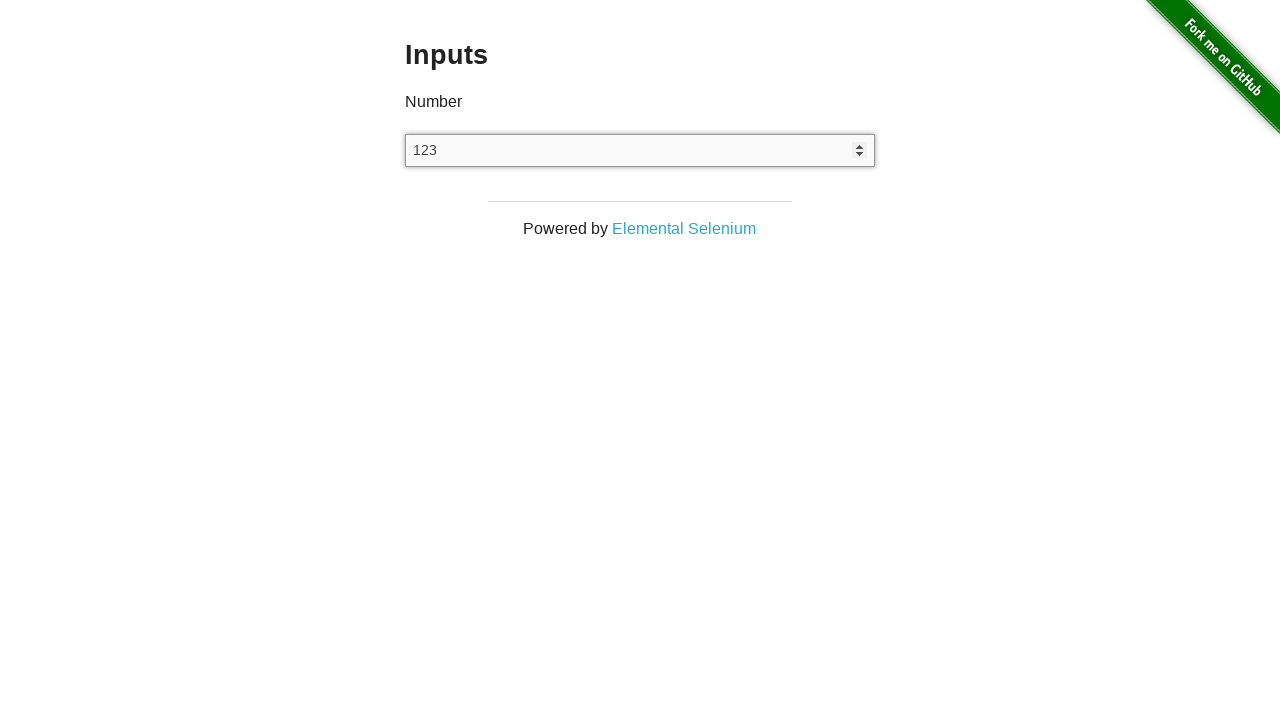